Tests browser navigation by clicking the 'Make Appointment' button, navigating back to the homepage, and then using the forward button to return to the appointment page.

Starting URL: http://demoaut.katalon.com/

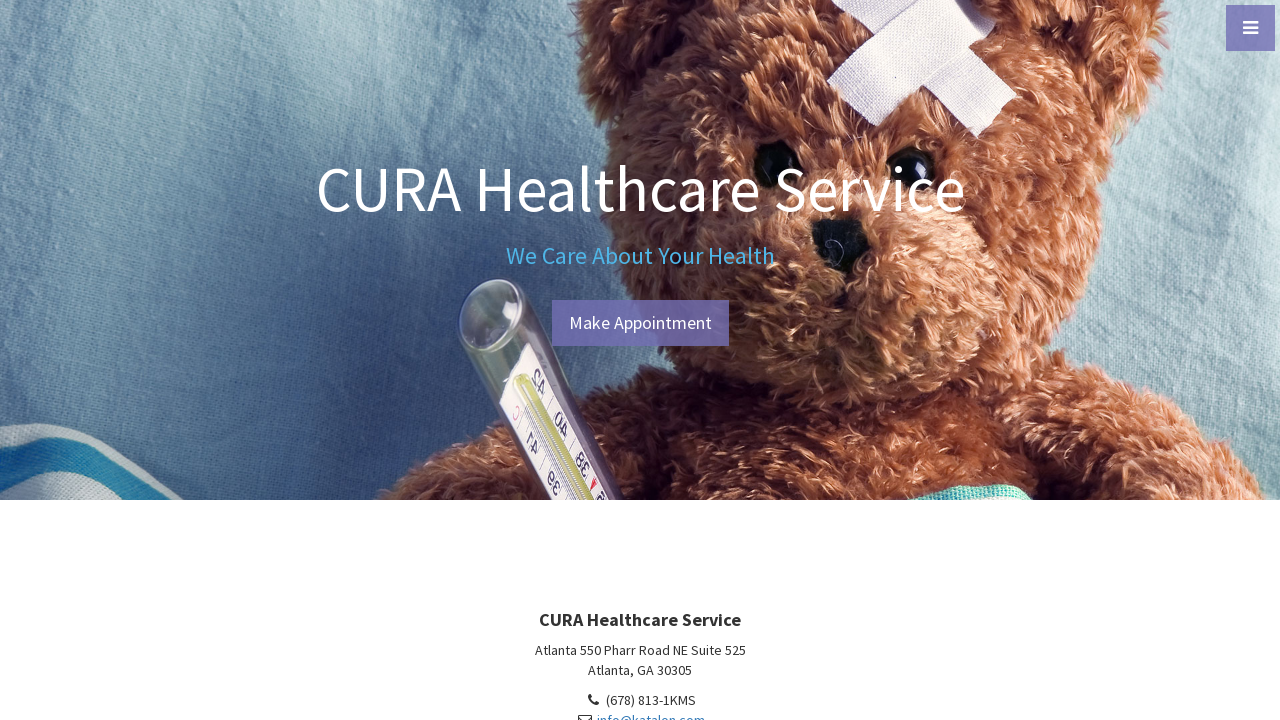

Clicked 'Make Appointment' button at (640, 323) on text=Make Appointment
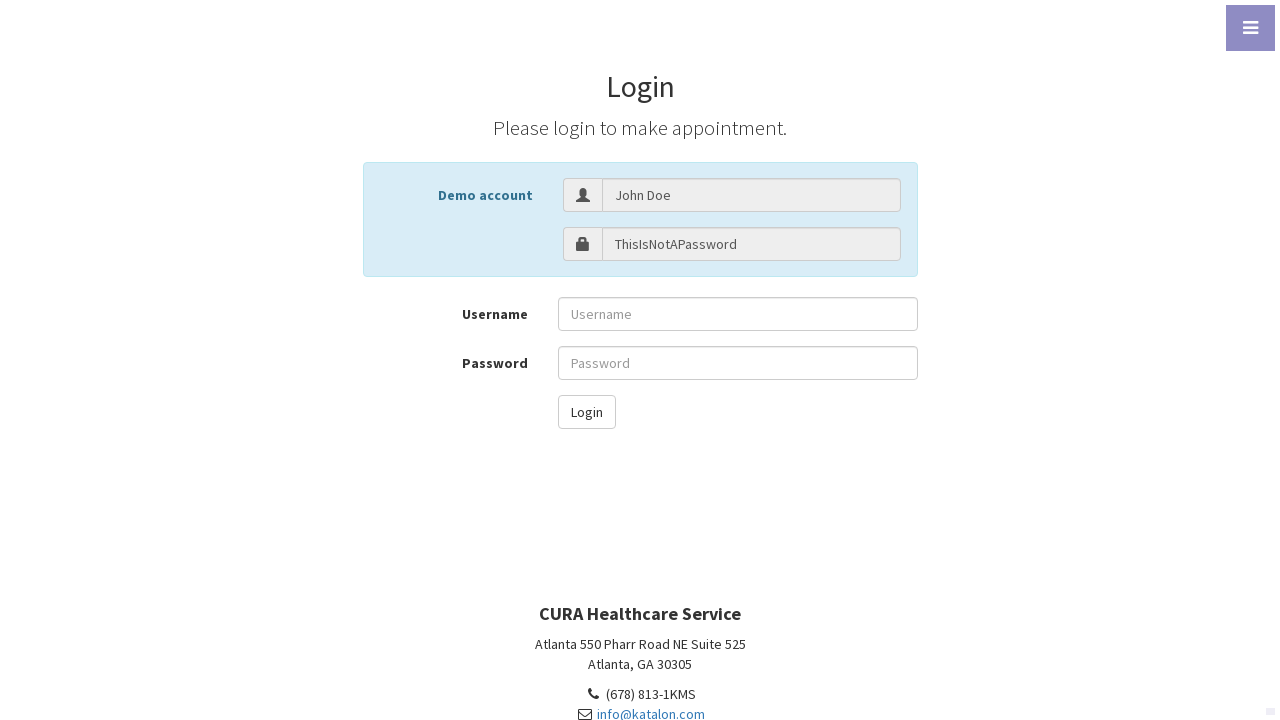

Appointment page loaded
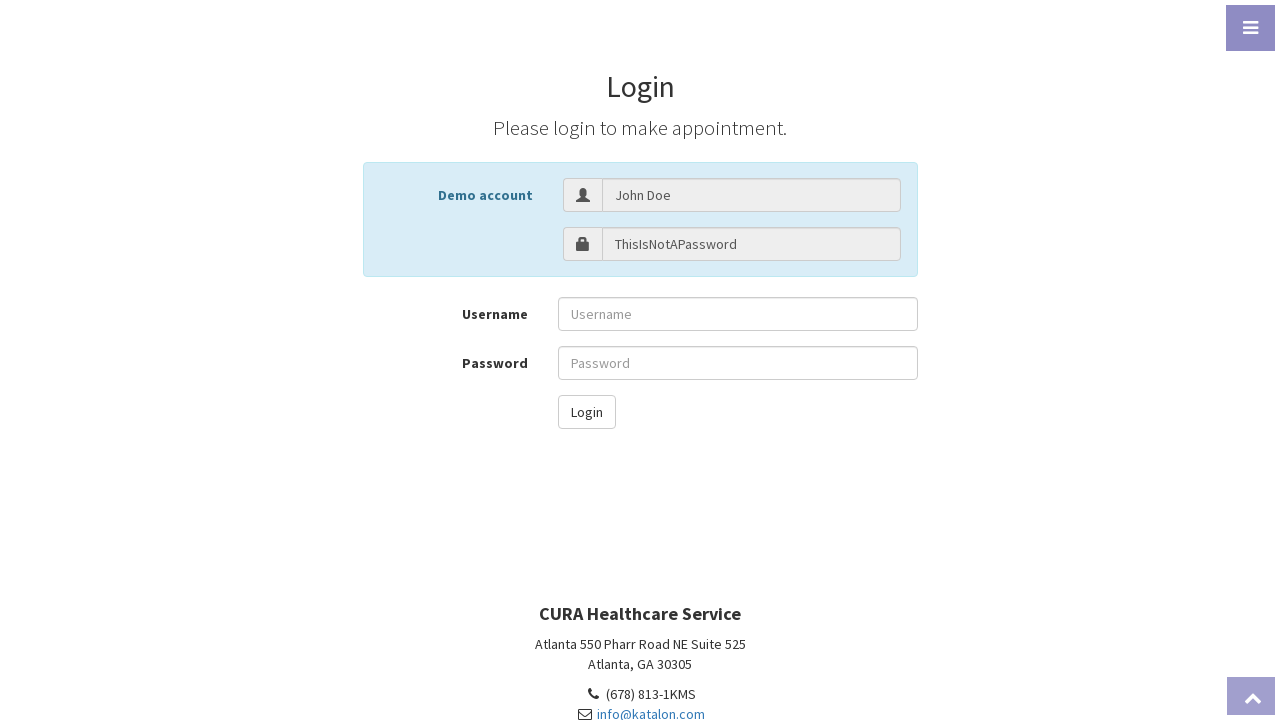

Navigated back to homepage
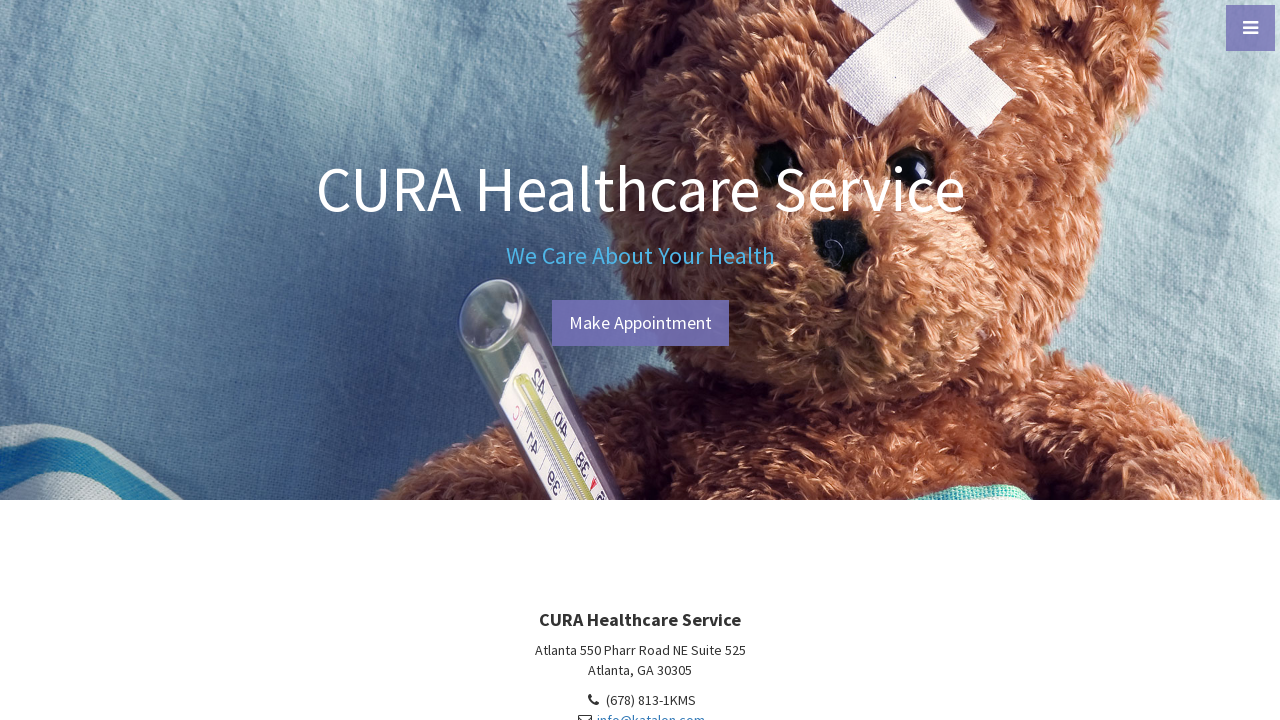

Homepage loaded
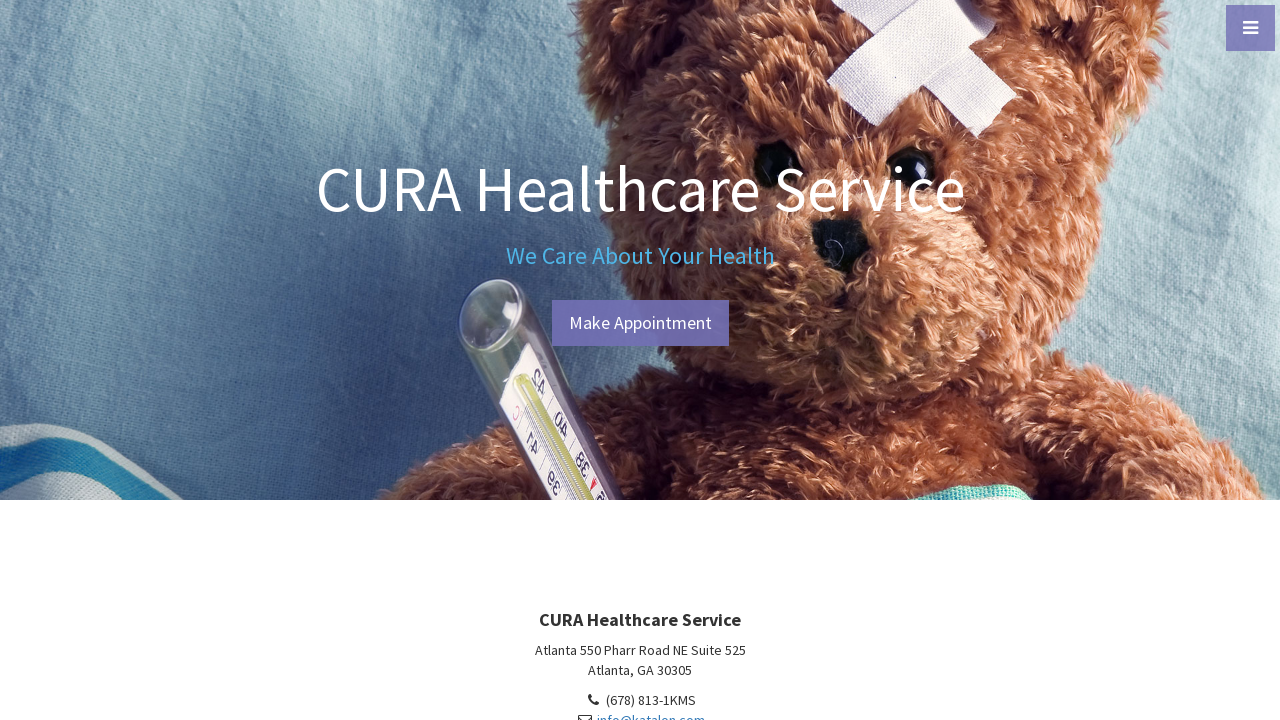

Navigated forward to appointment page
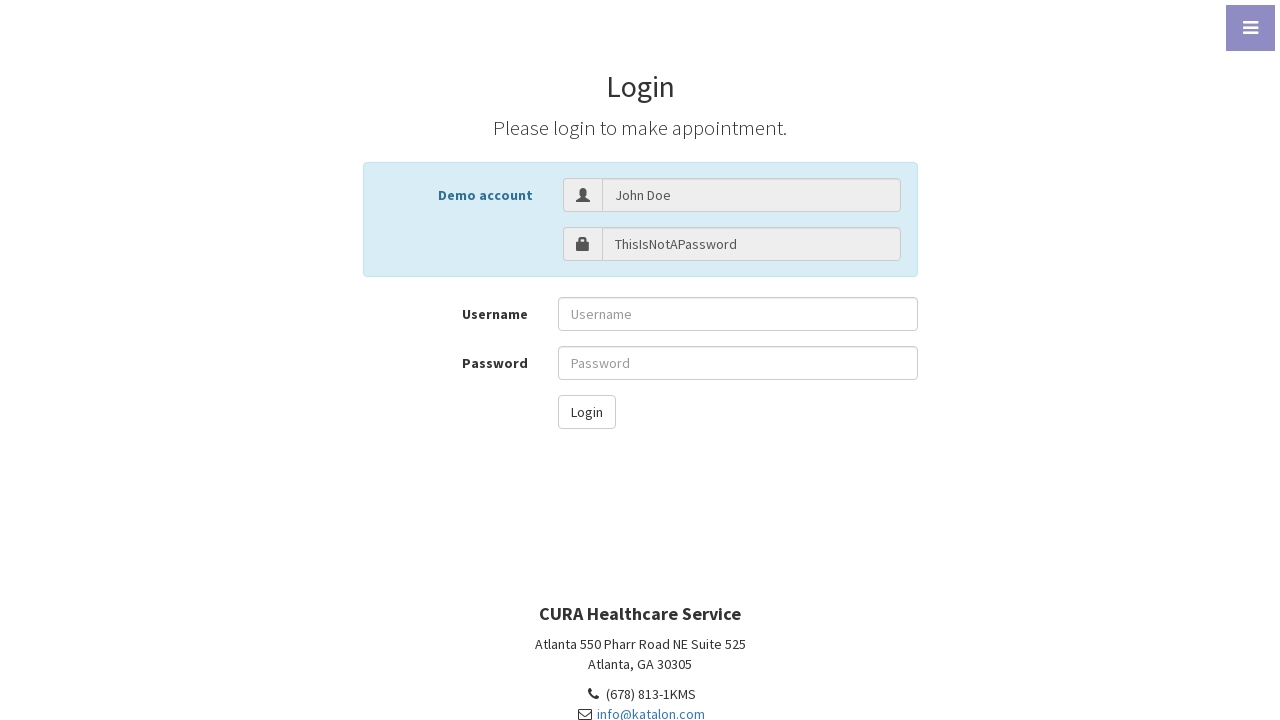

Appointment page reloaded after forward navigation
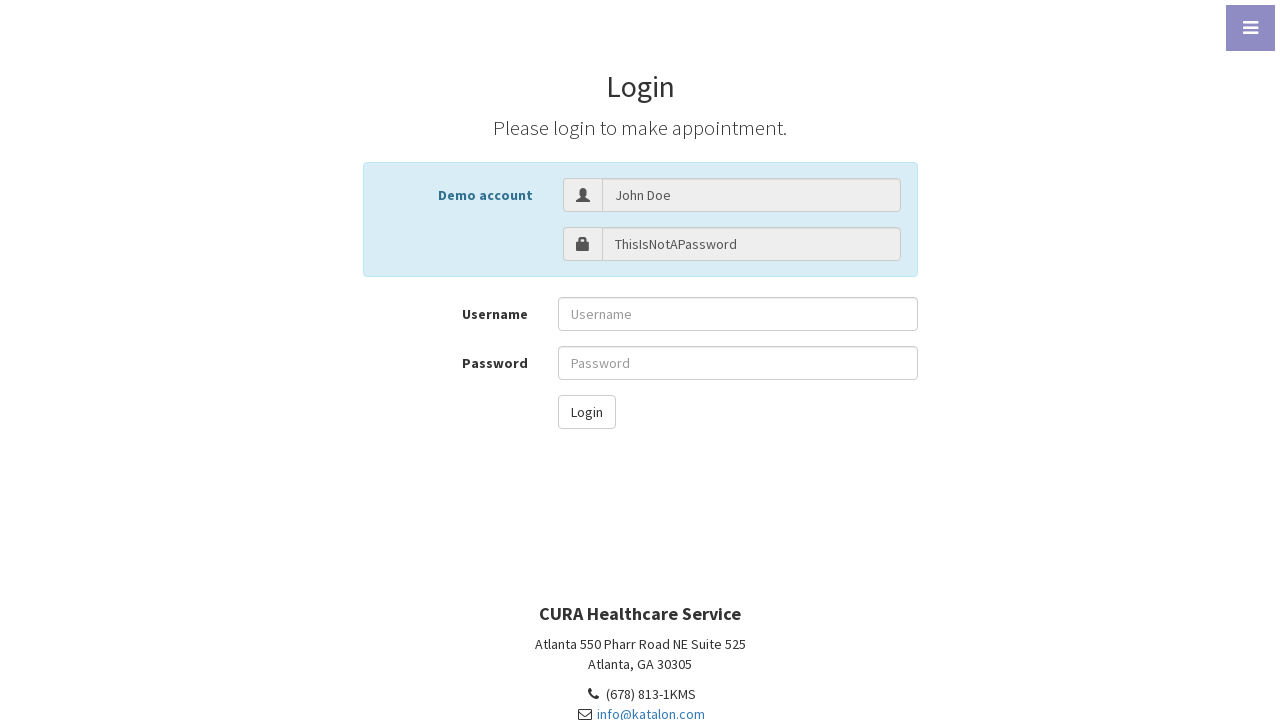

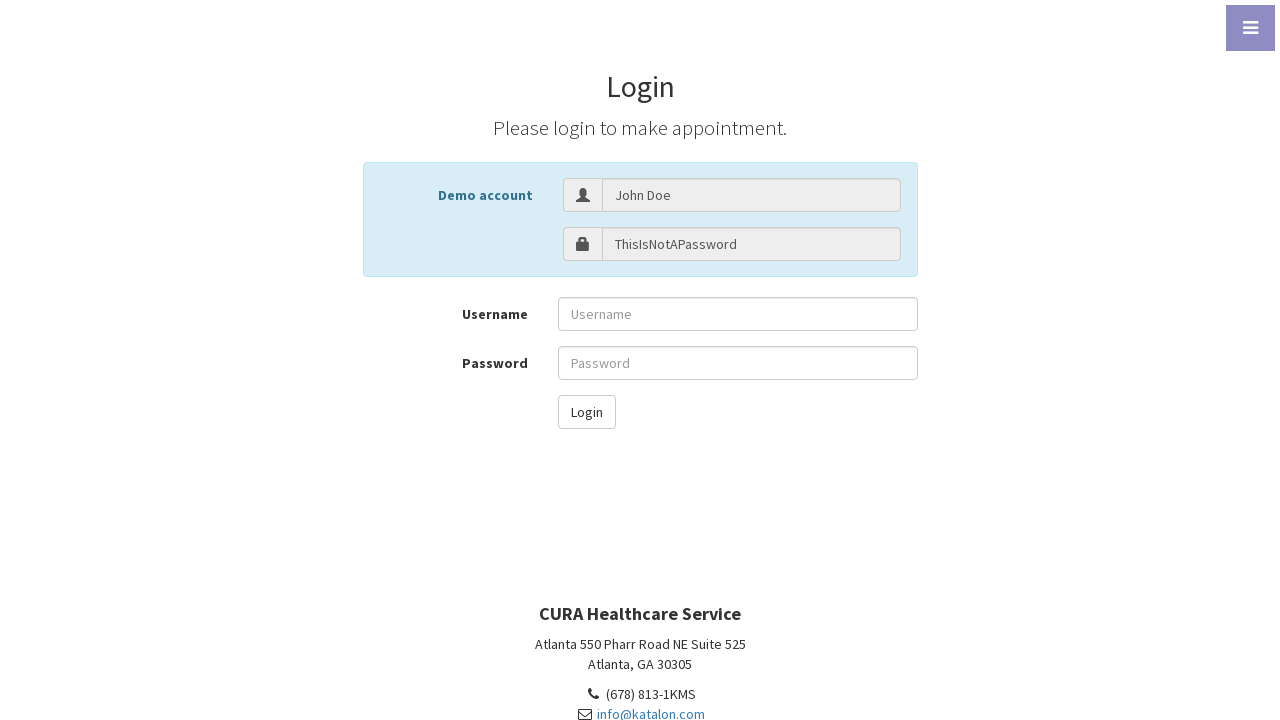